Tests closing a modal dialog by pressing Escape key on the OK button

Starting URL: https://testpages.eviltester.com/styled/alerts/fake-alert-test.html

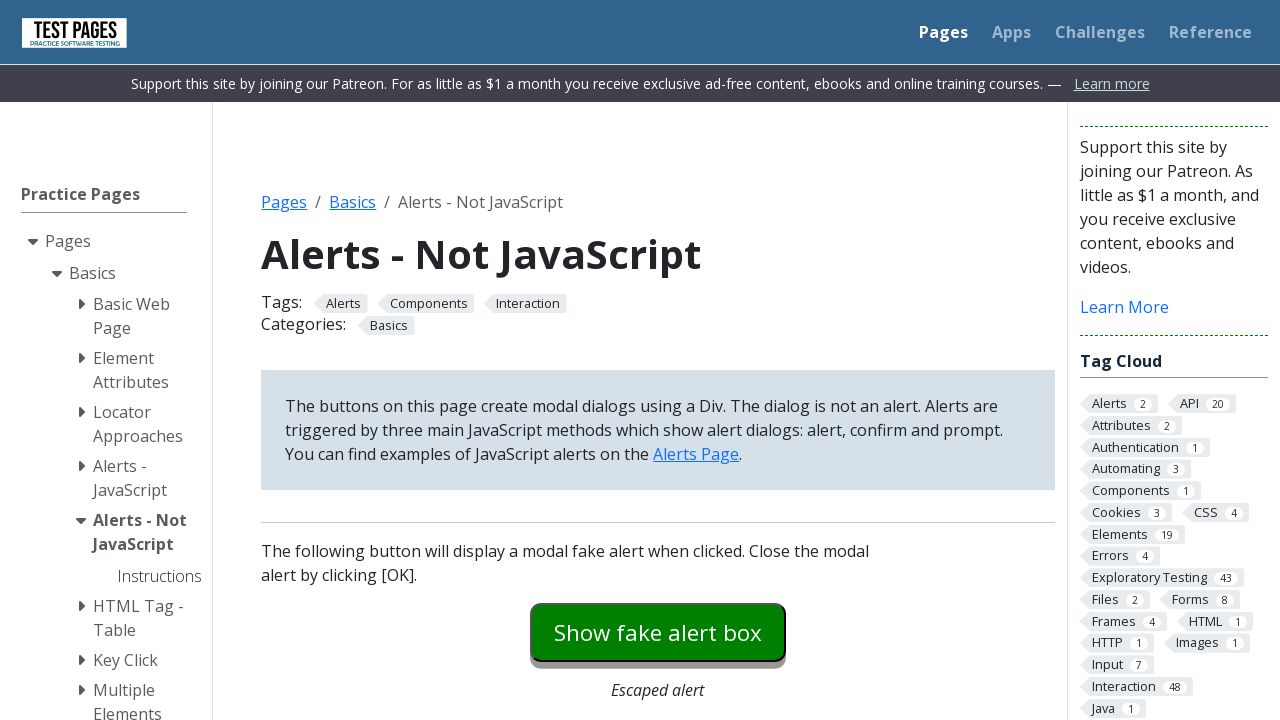

Clicked button to trigger modal dialog at (658, 360) on #modaldialog
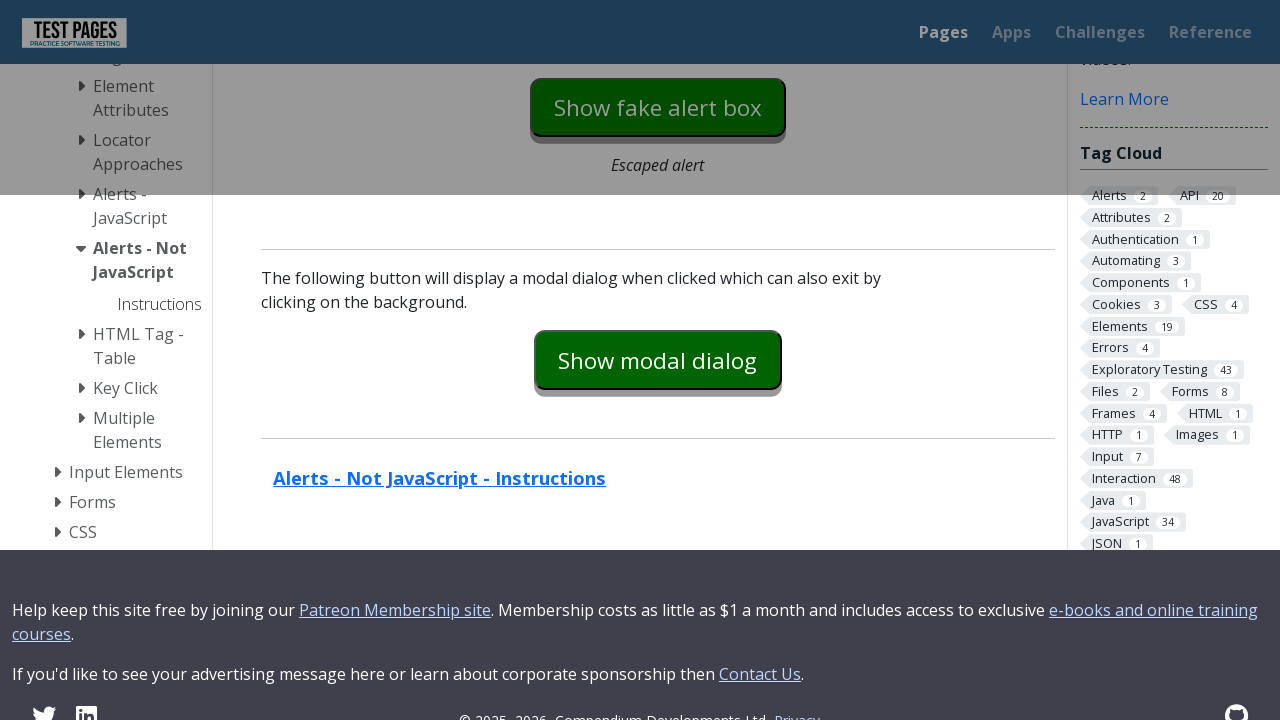

Pressed Escape key on OK button to close modal on #dialog-ok
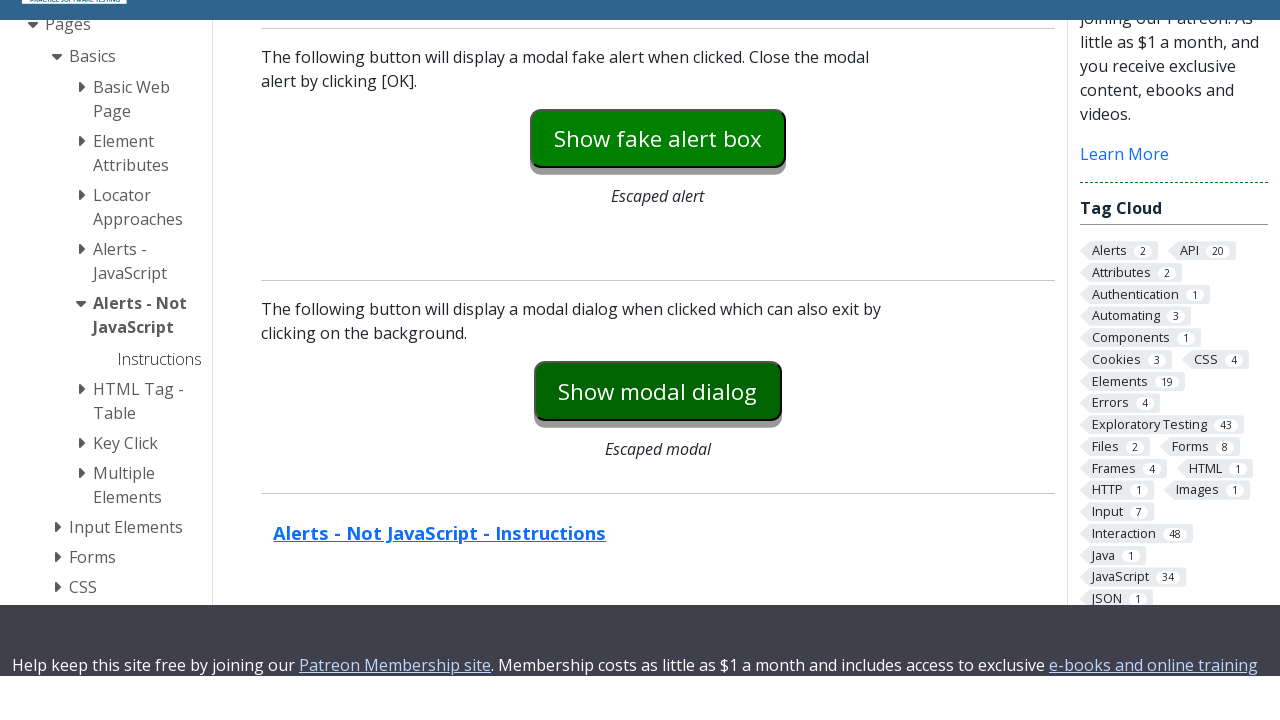

Verified modal dialog is hidden
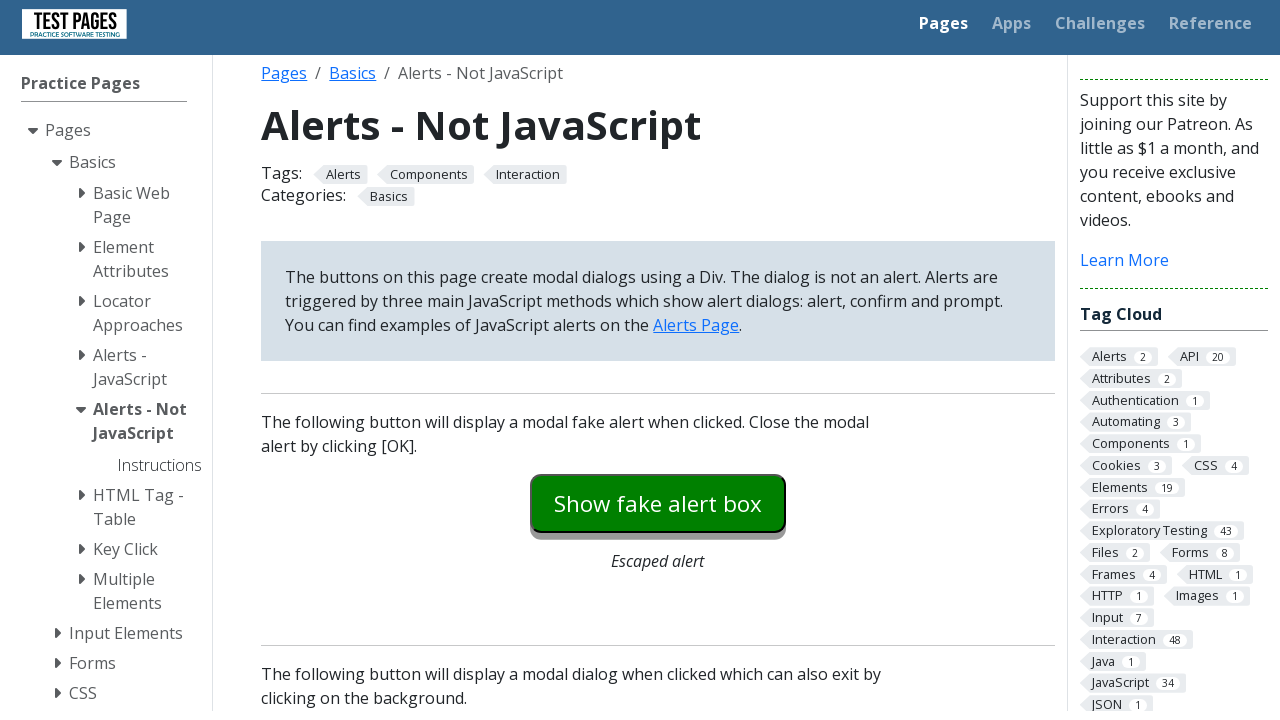

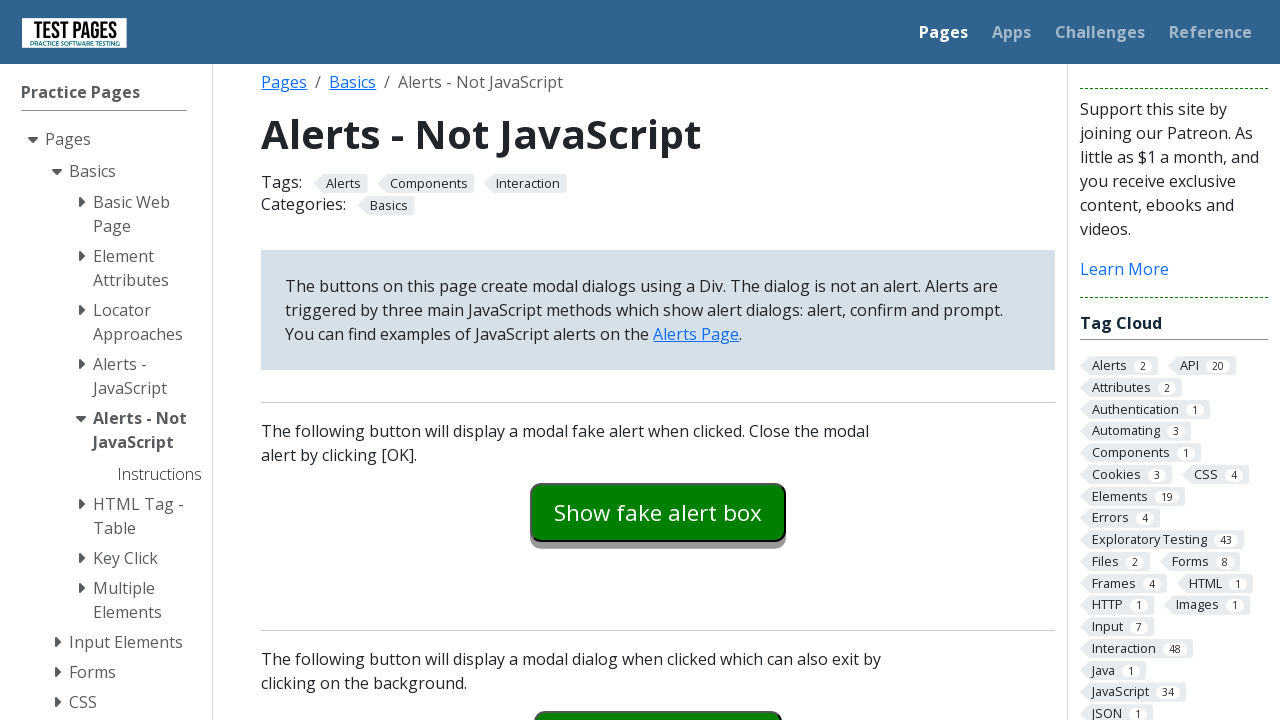